Tests the search functionality on a Russian tools e-commerce website by searching for "кусторез Dewalt" (Dewalt hedge trimmer) and verifying search results are displayed.

Starting URL: https://www.vseinstrumenti.ru/

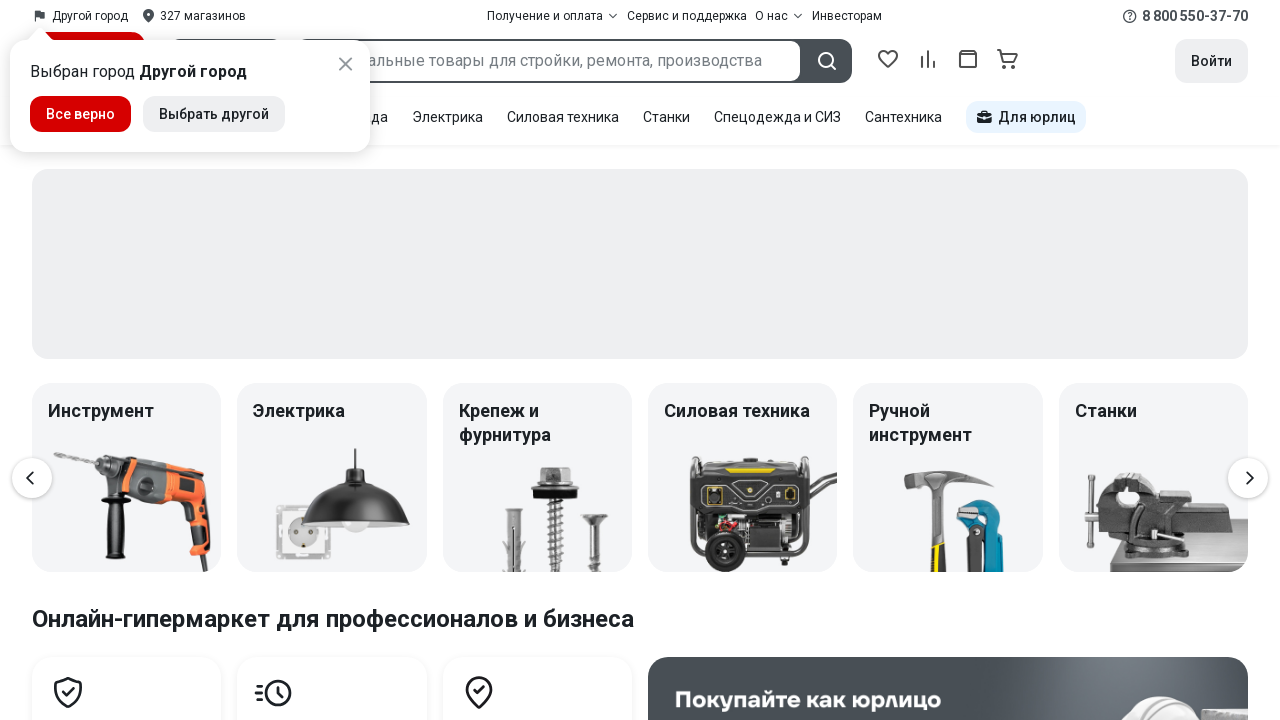

Filled search input with 'кусторез Dewalt' (Dewalt hedge trimmer) on [data-qa='header-search-input']
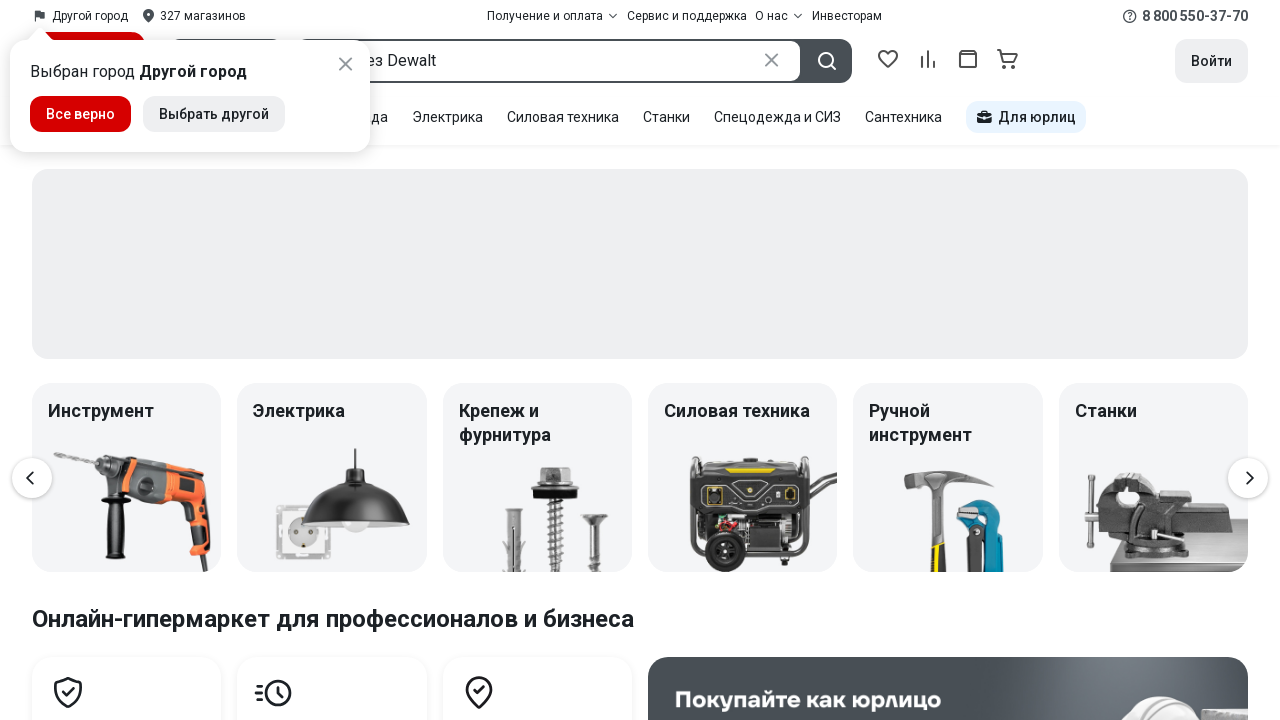

Clicked search button to execute search at (817, 60) on [data-qa='header-search-button']
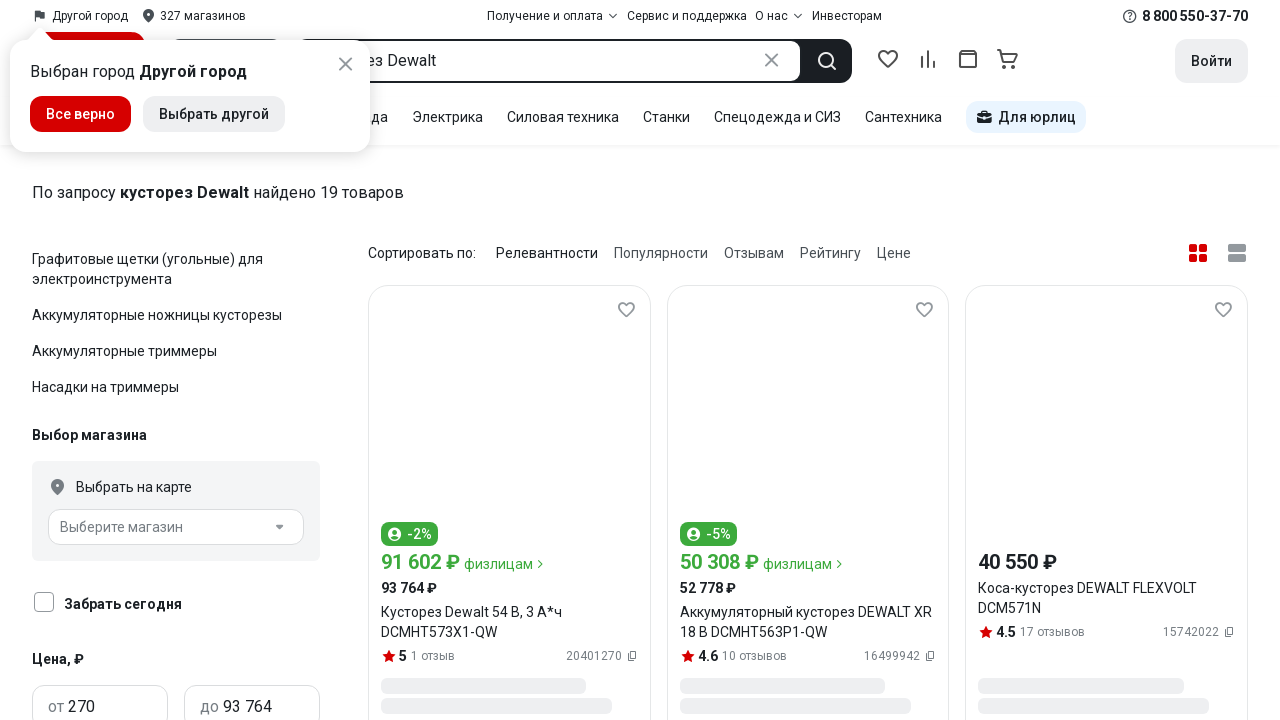

Search results listing became visible
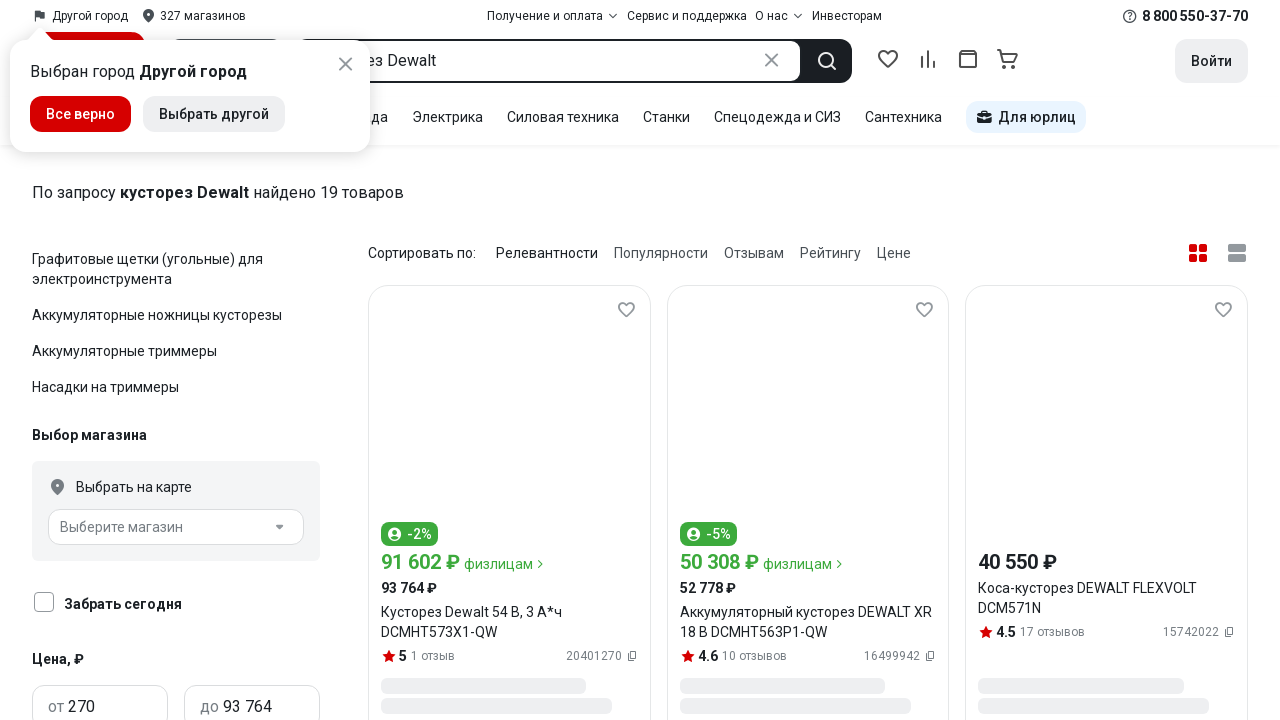

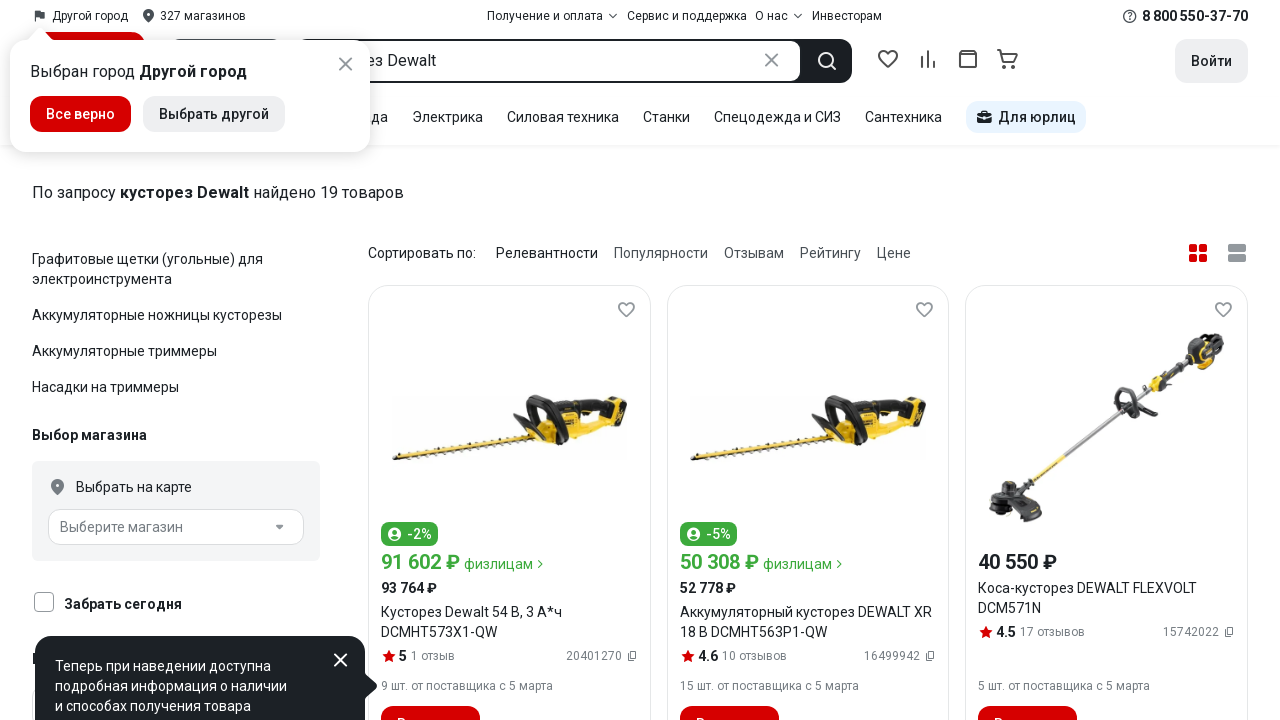